Navigates to WebdriverIO website and verifies the page title matches expected value

Starting URL: https://webdriver.io

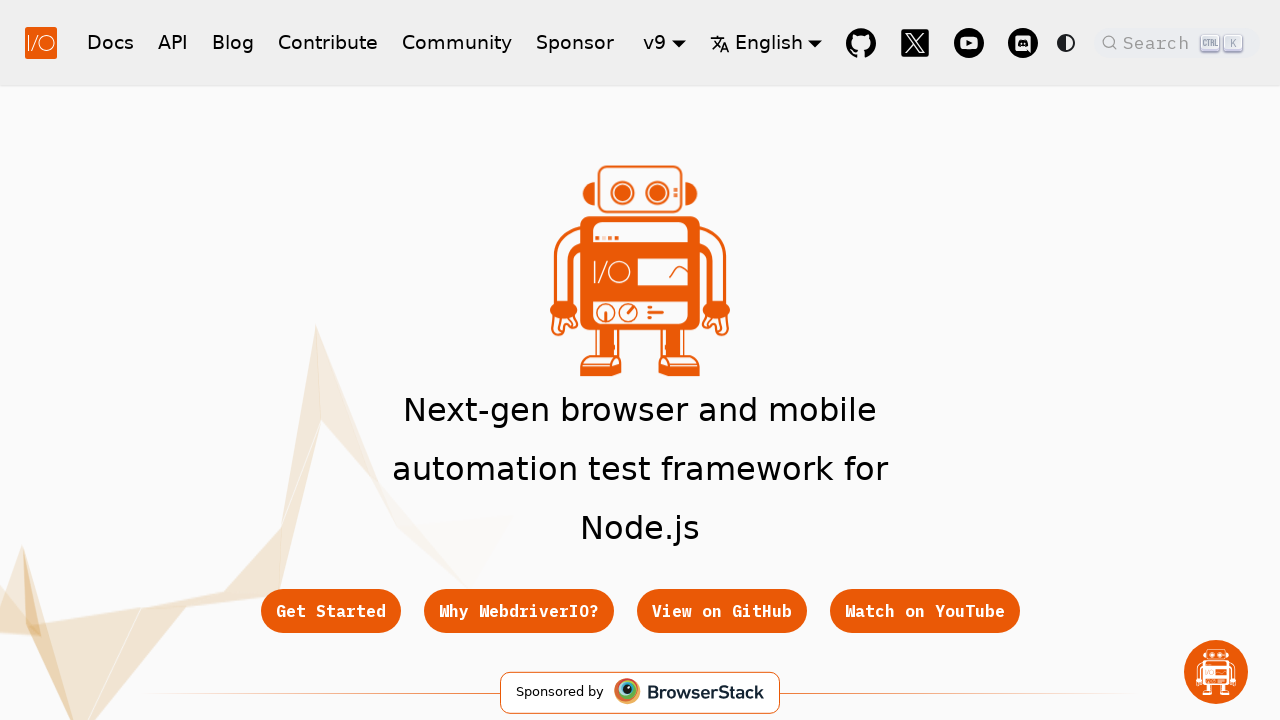

Retrieved page title
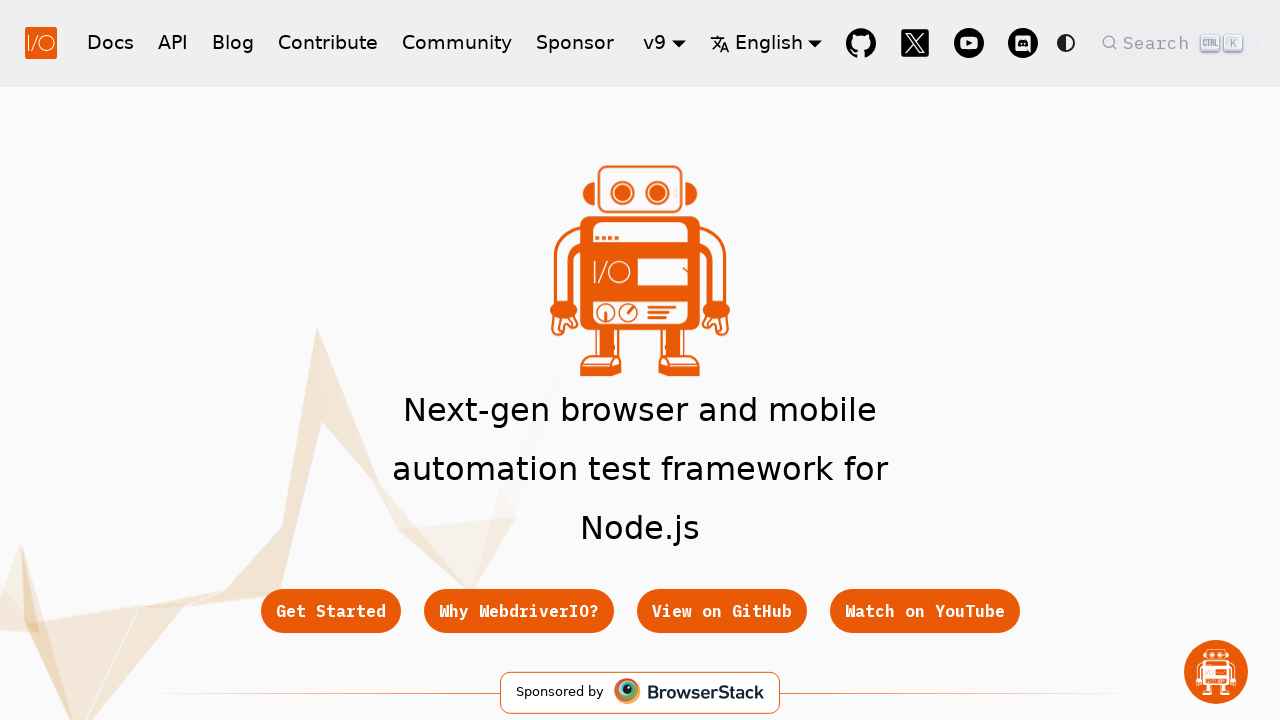

Verified page title matches expected value
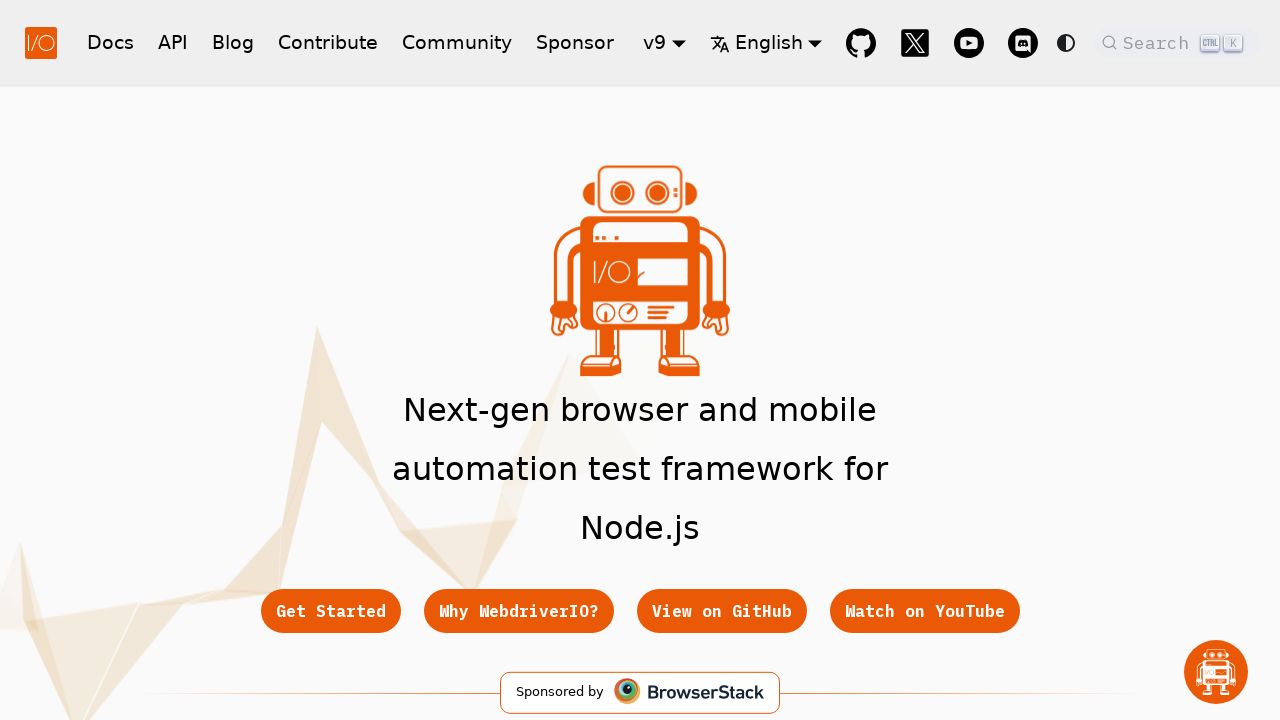

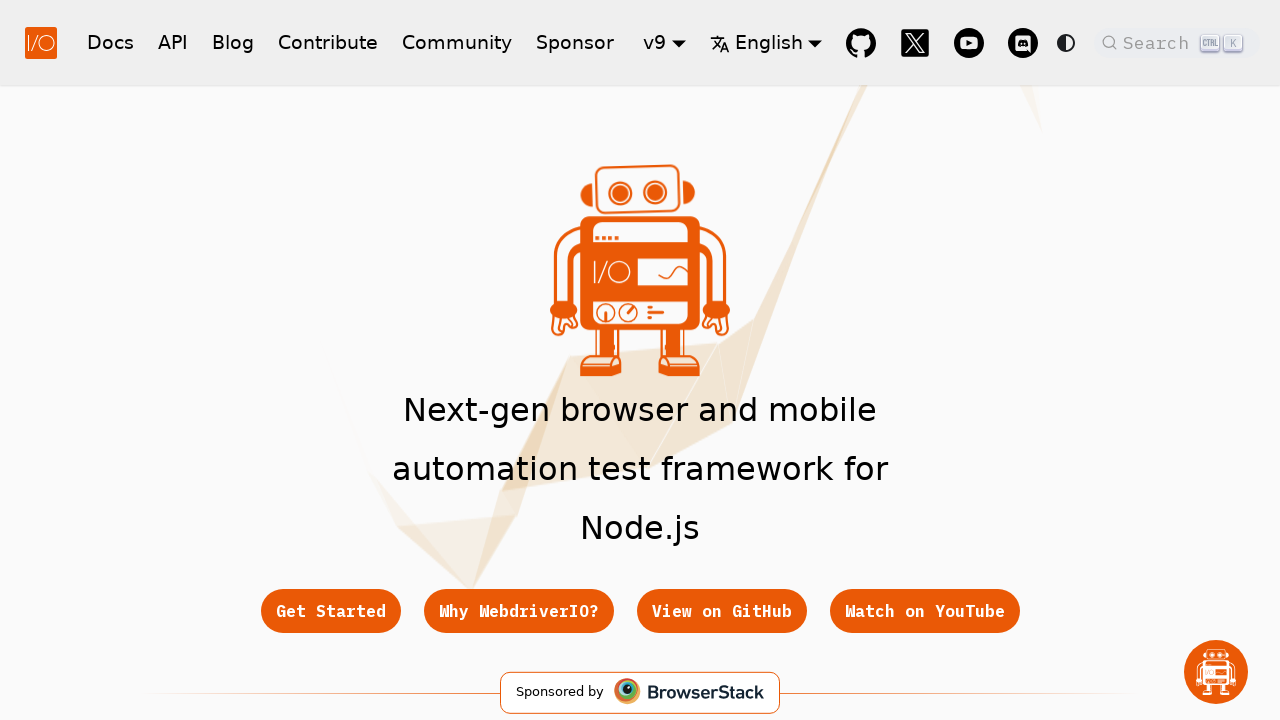